Tests copy and paste functionality using keyboard shortcuts on a text box form. Fills in name, email, and address fields, then copies the current address and pastes it into the permanent address field using keyboard commands, and finally submits the form.

Starting URL: https://demoqa.com/text-box

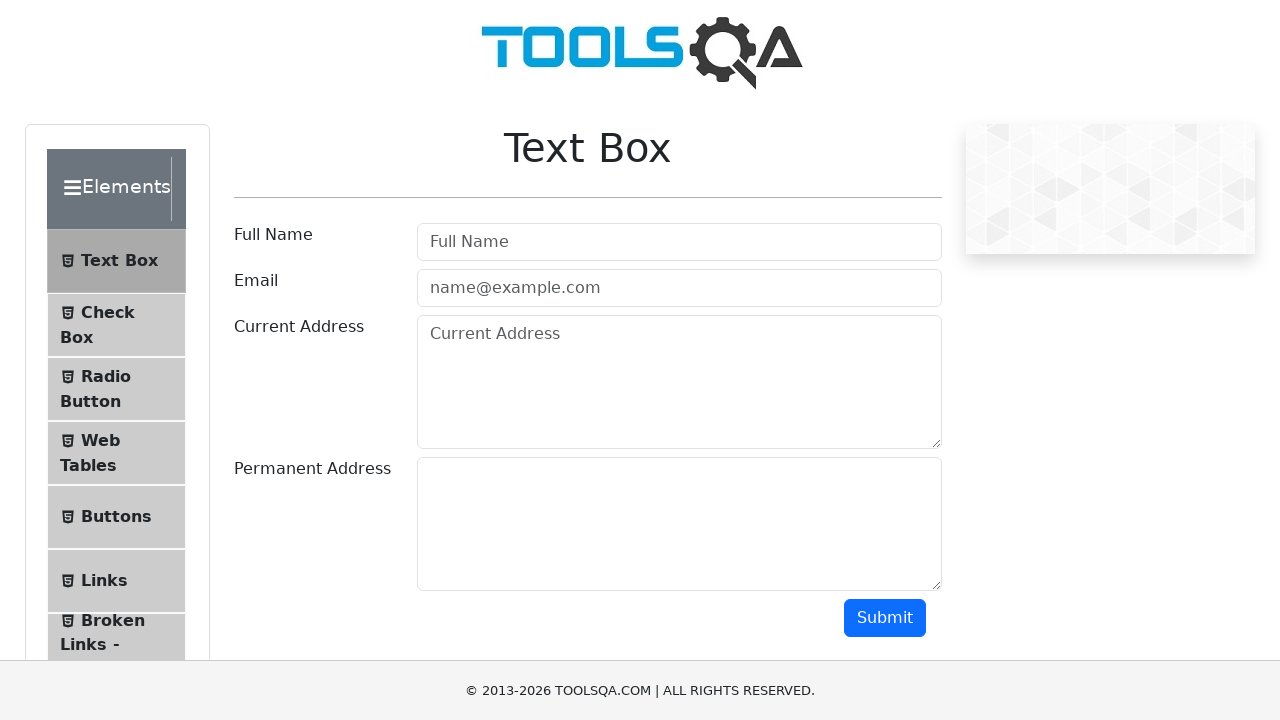

Page loaded with domcontentloaded state
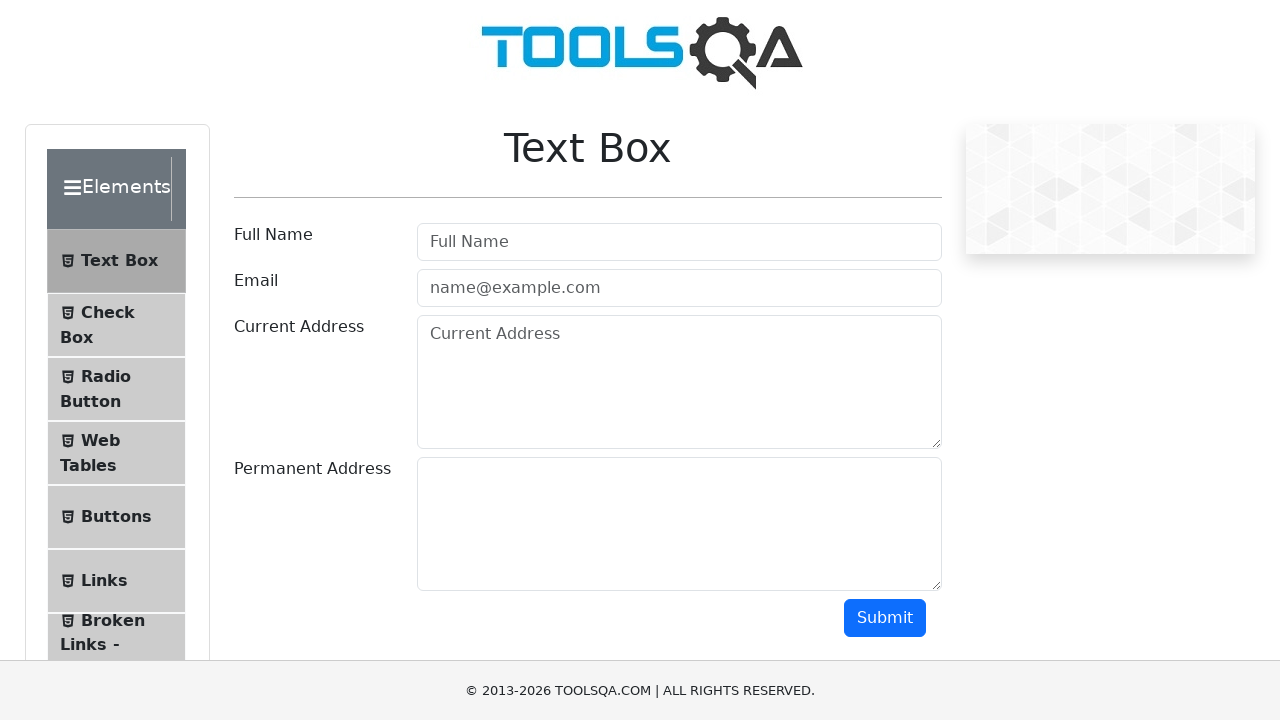

Filled name field with 'Harry Potter'
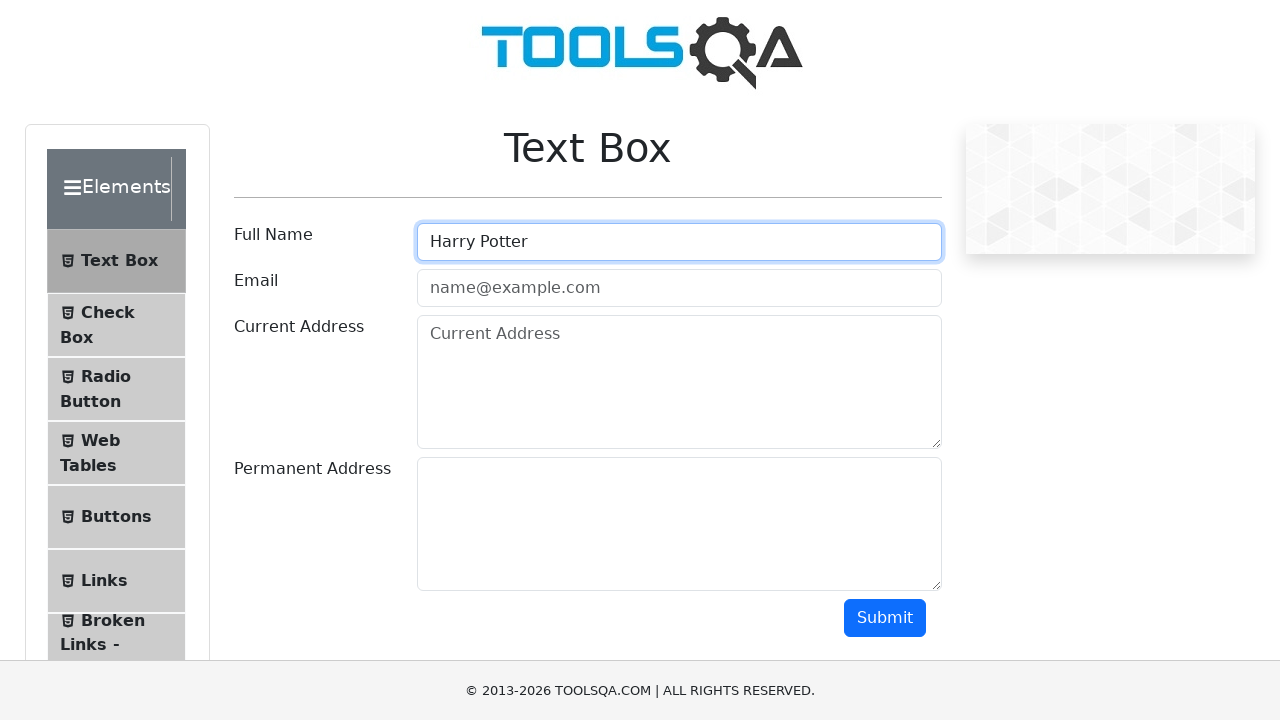

Filled email field with 'harry.potter@hogwarts.com'
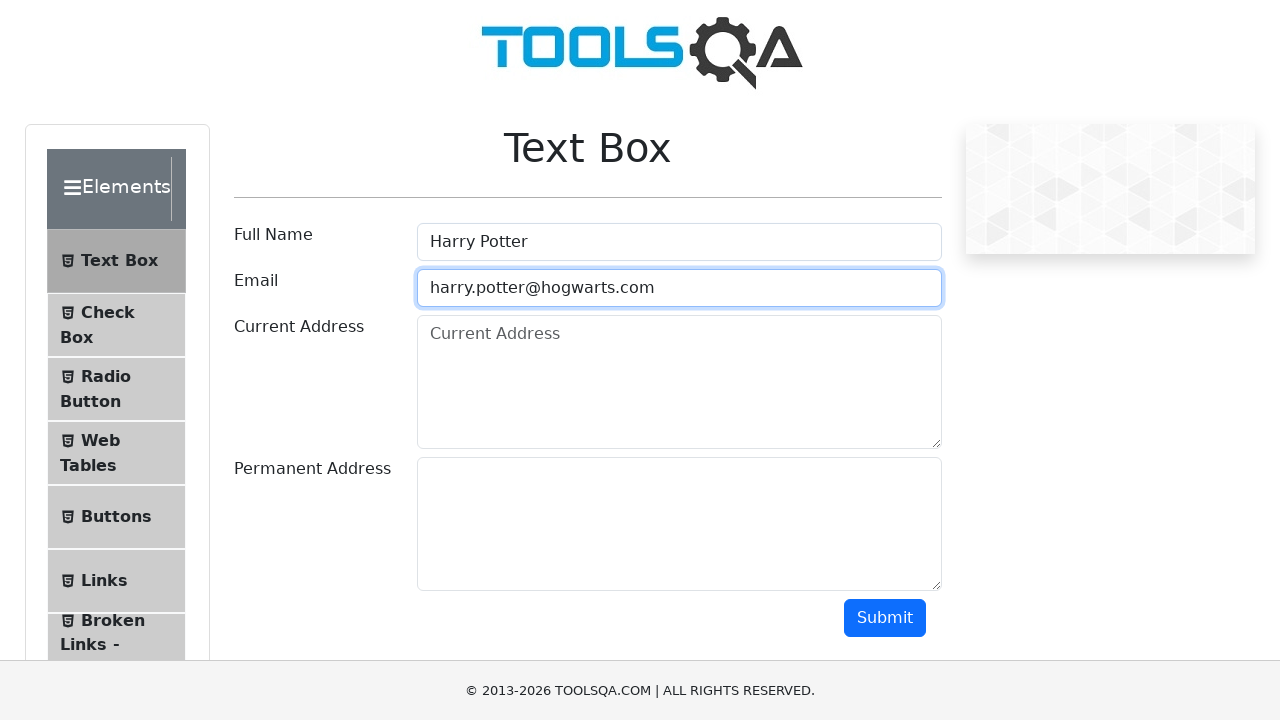

Filled current address field with provided address
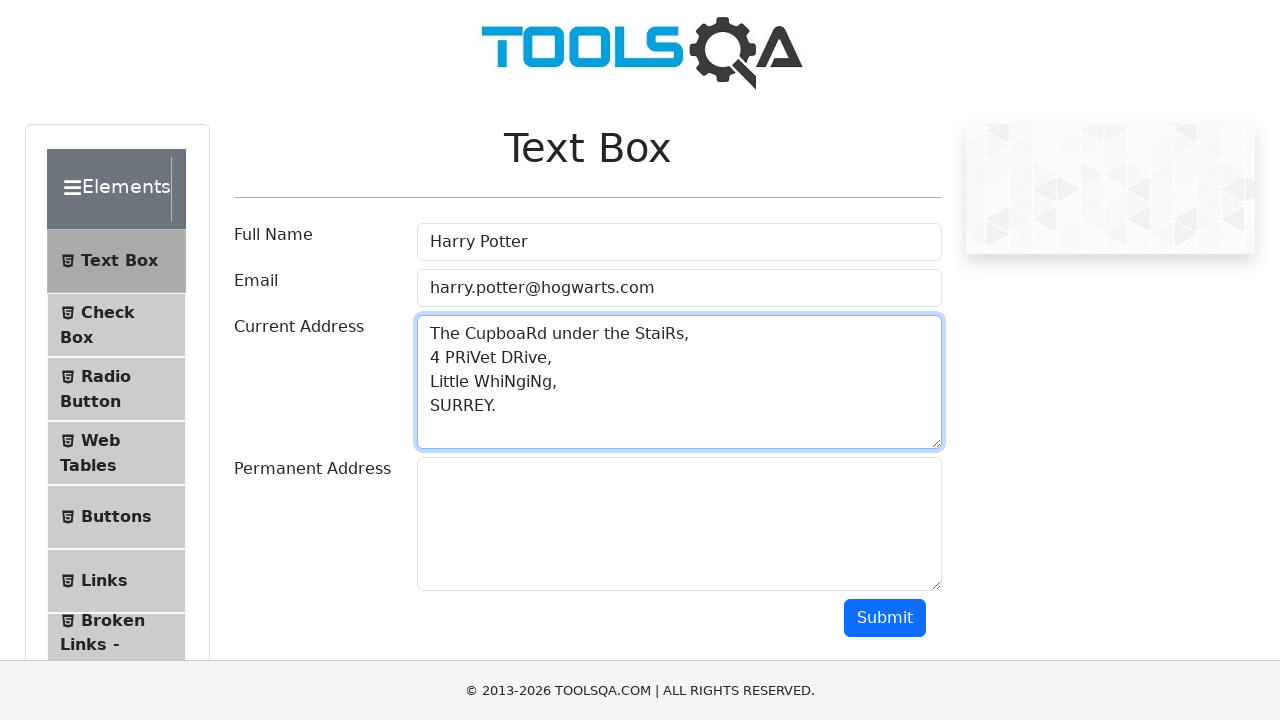

Clicked on current address field at (679, 382) on #currentAddress
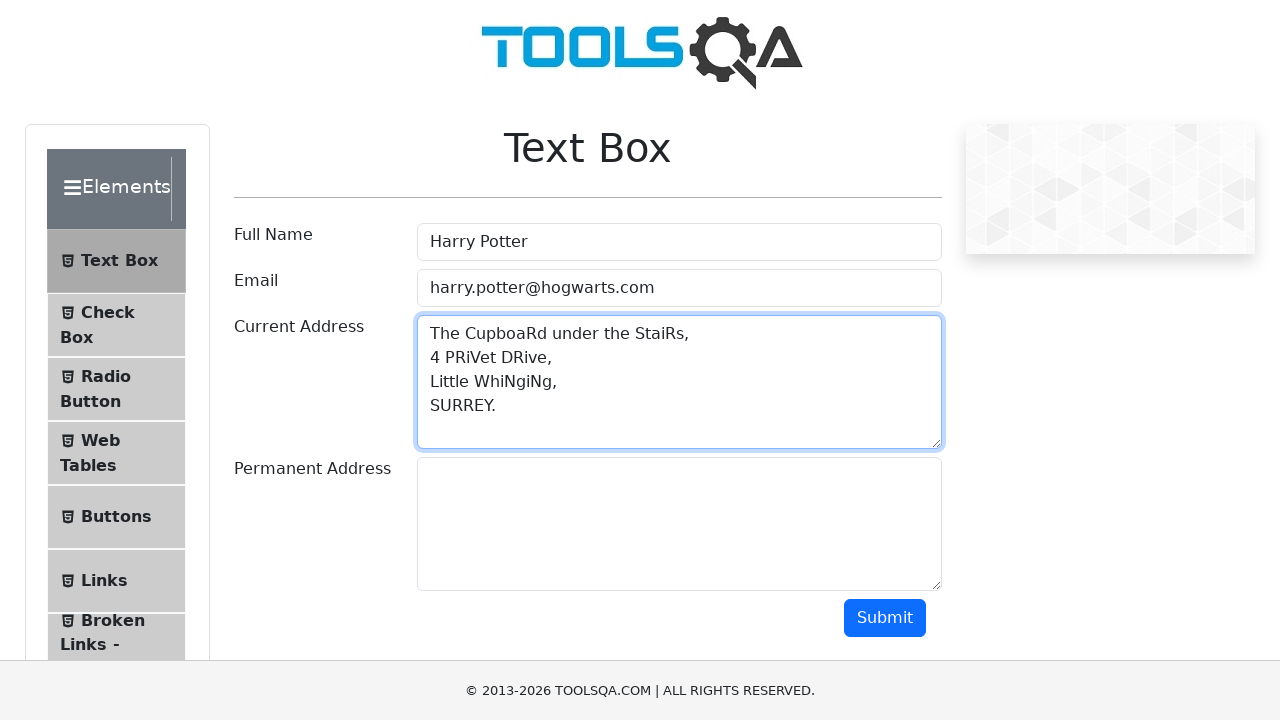

Selected all text in current address field using Ctrl+A
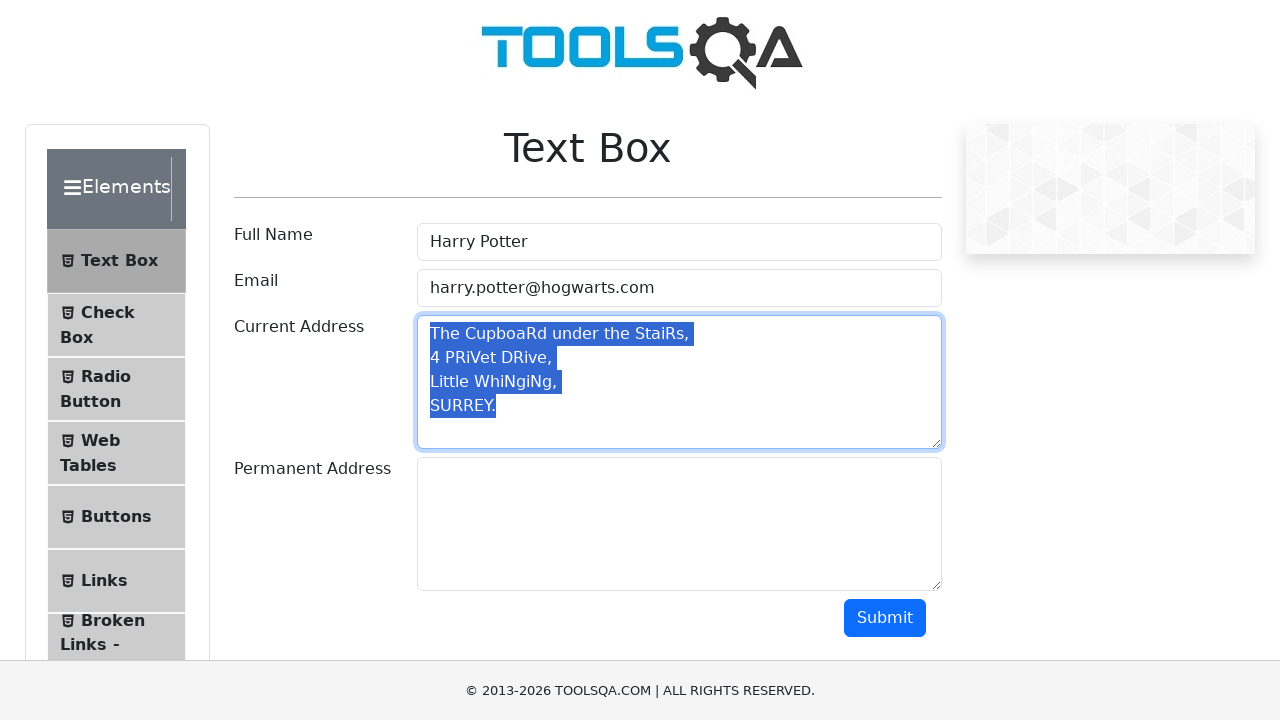

Copied current address text using Ctrl+C
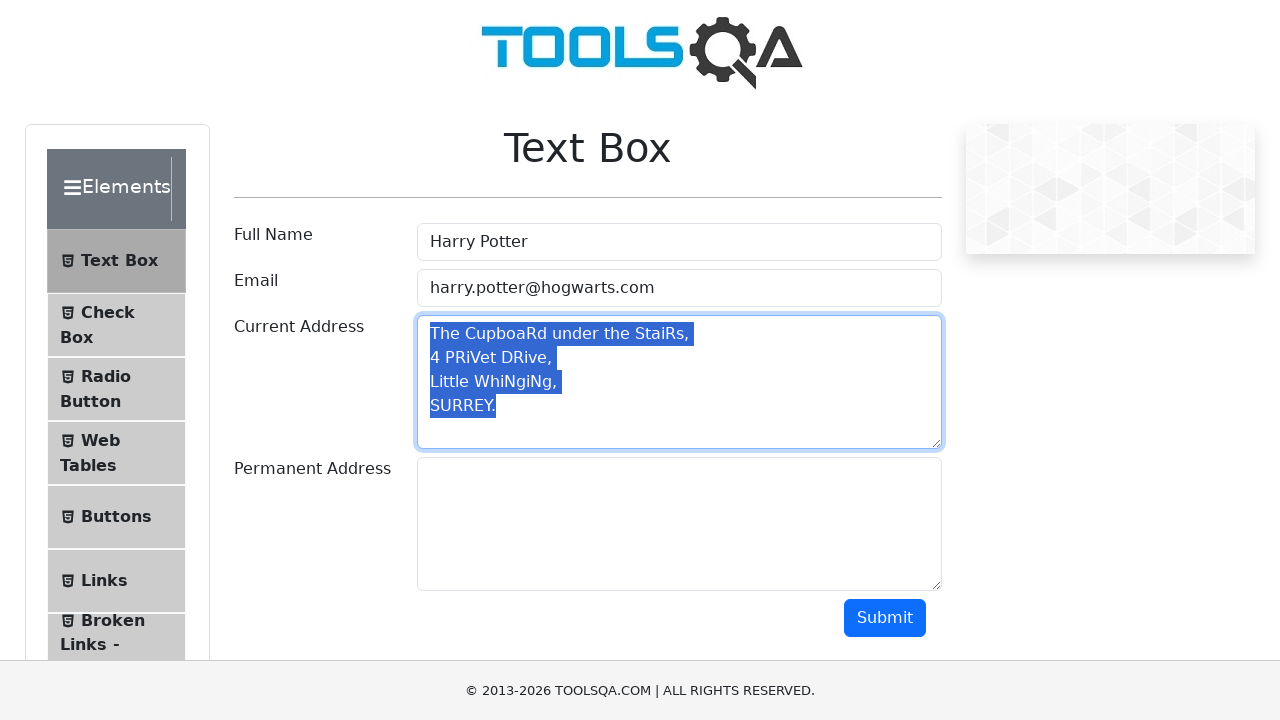

Clicked on permanent address field at (679, 524) on #permanentAddress
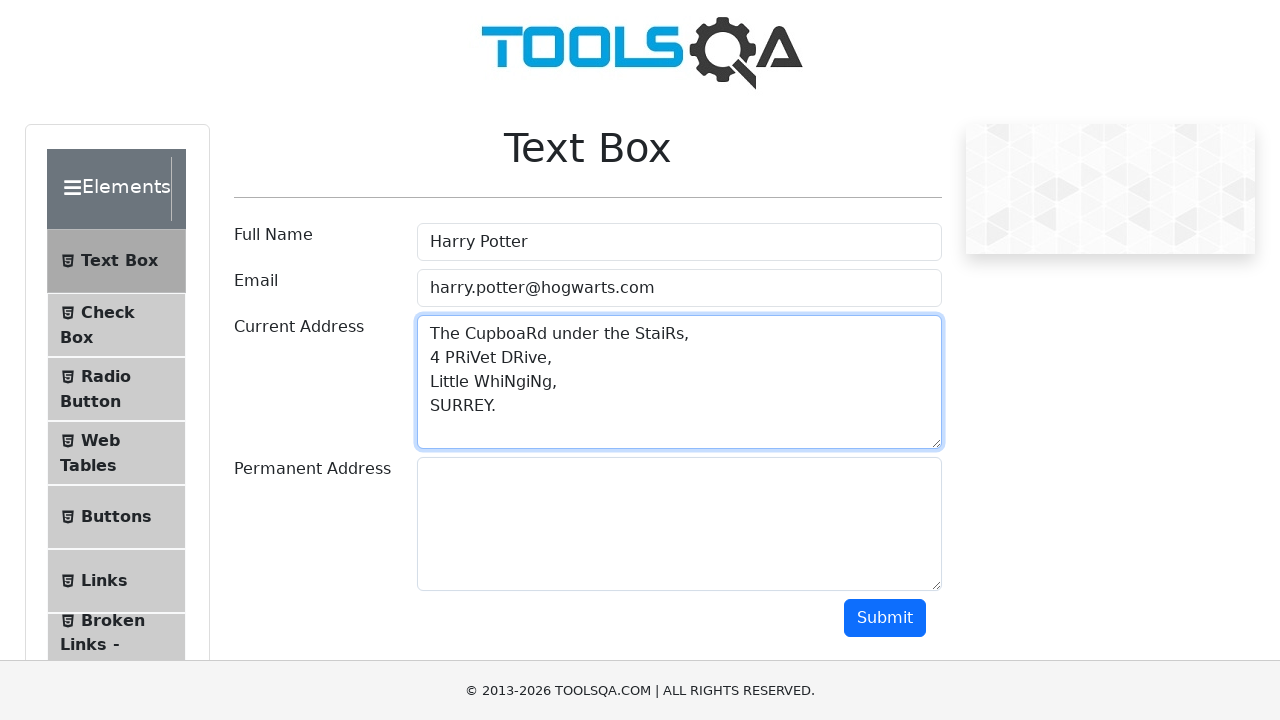

Pasted address into permanent address field using Ctrl+V
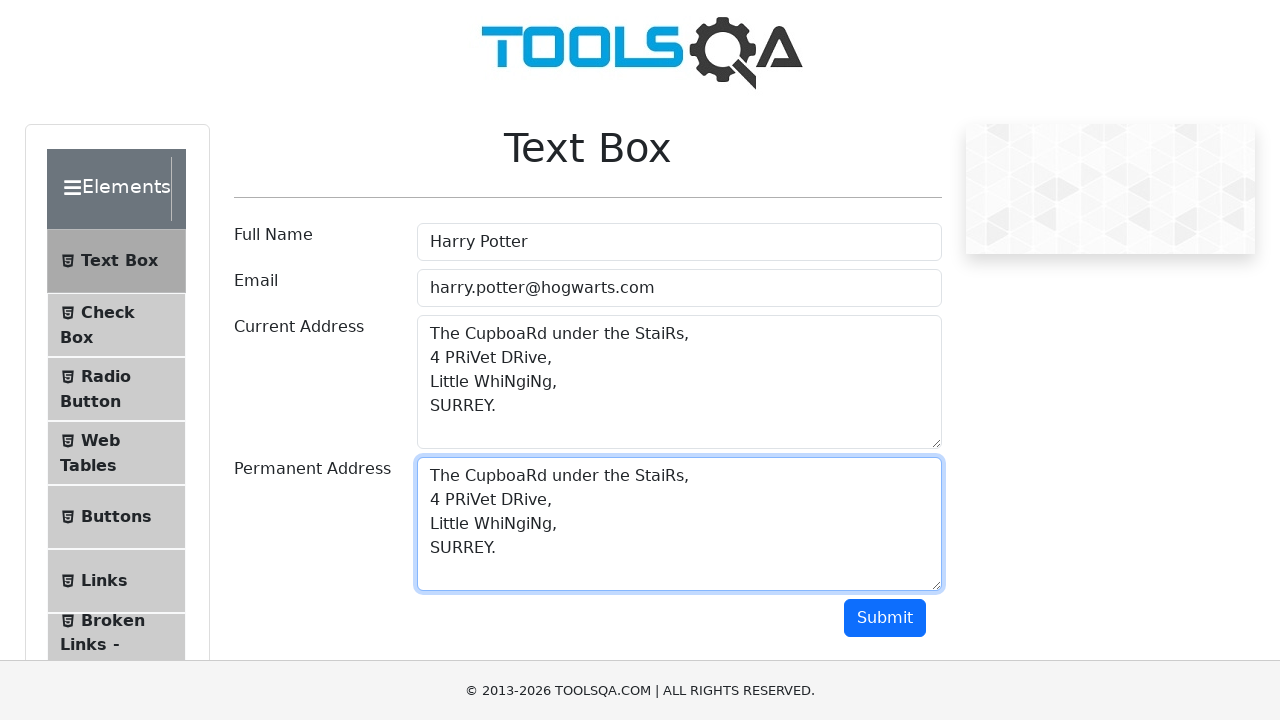

Clicked submit button to submit the form at (885, 618) on #submit
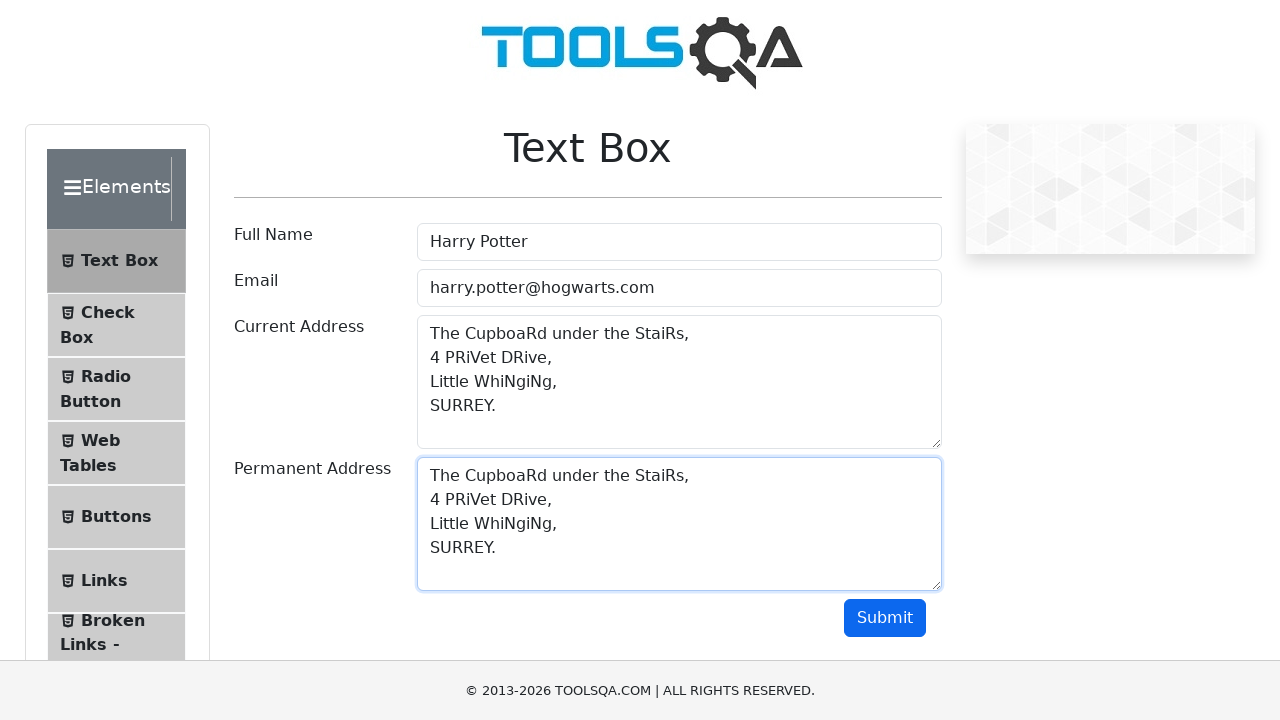

Form submission output appeared
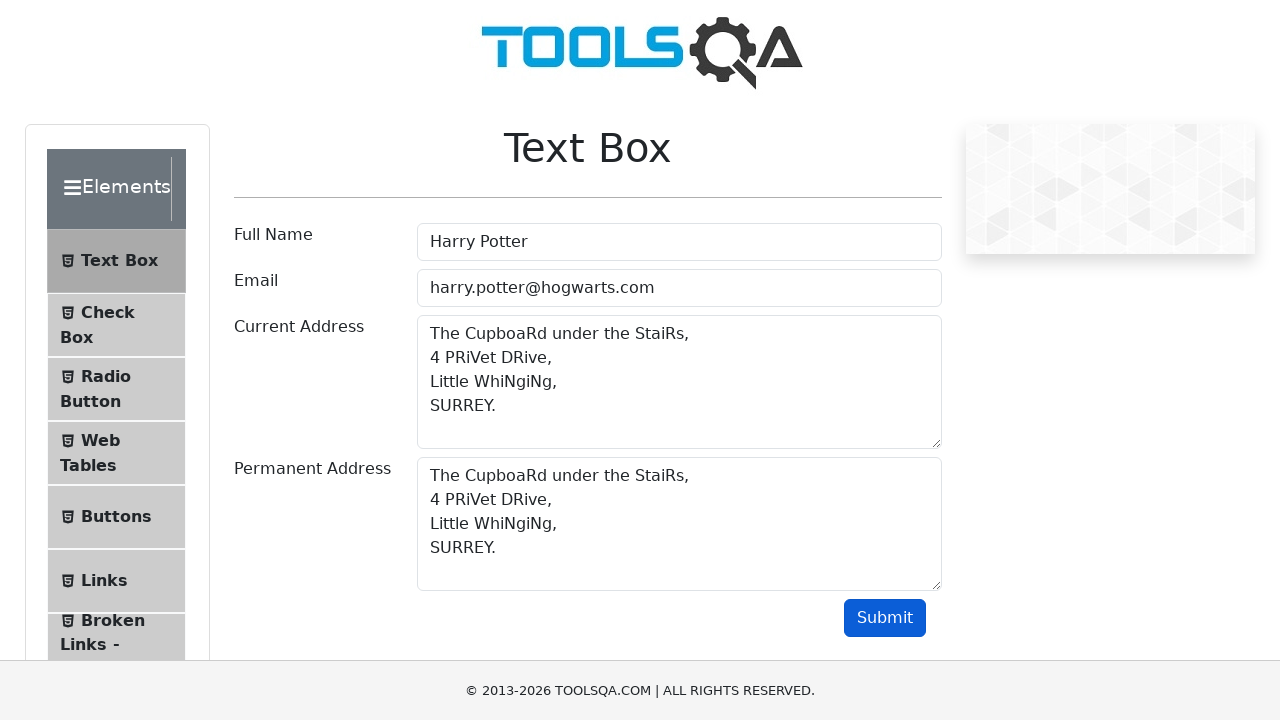

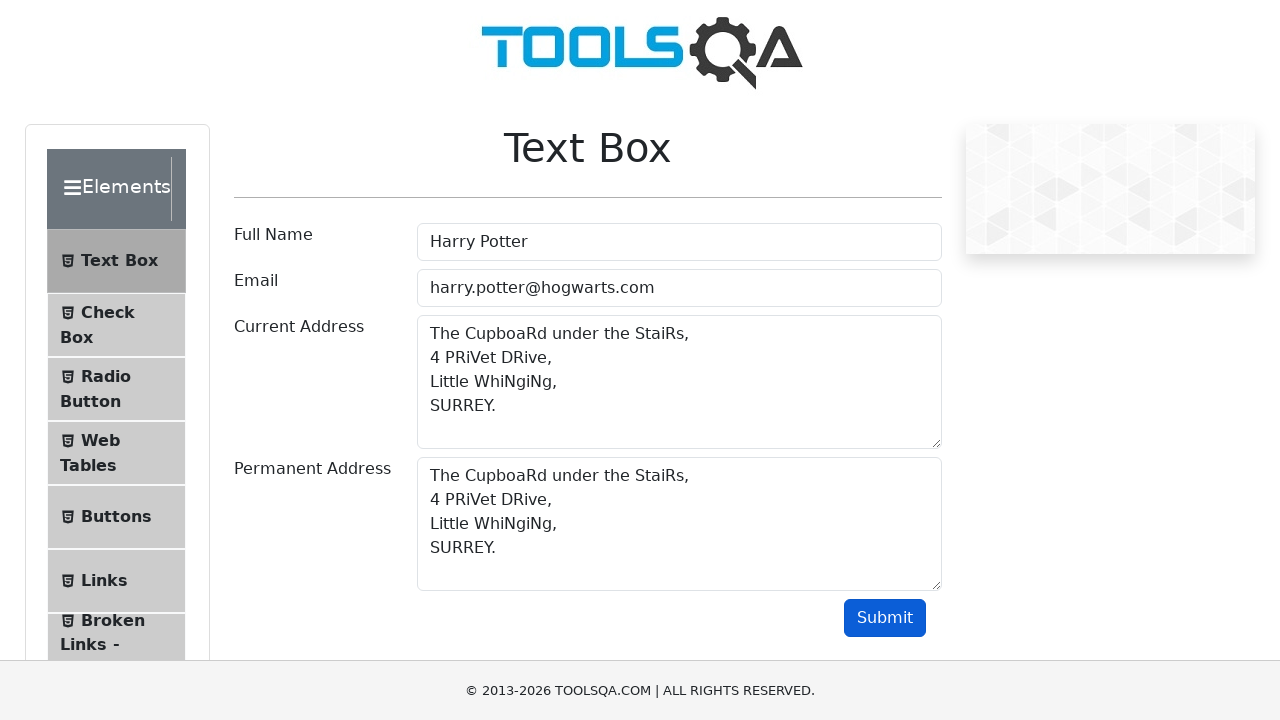